Tests the developer link in the footer navigates to the developer's page

Starting URL: https://bonigarcia.dev/selenium-webdriver-java/web-form.html

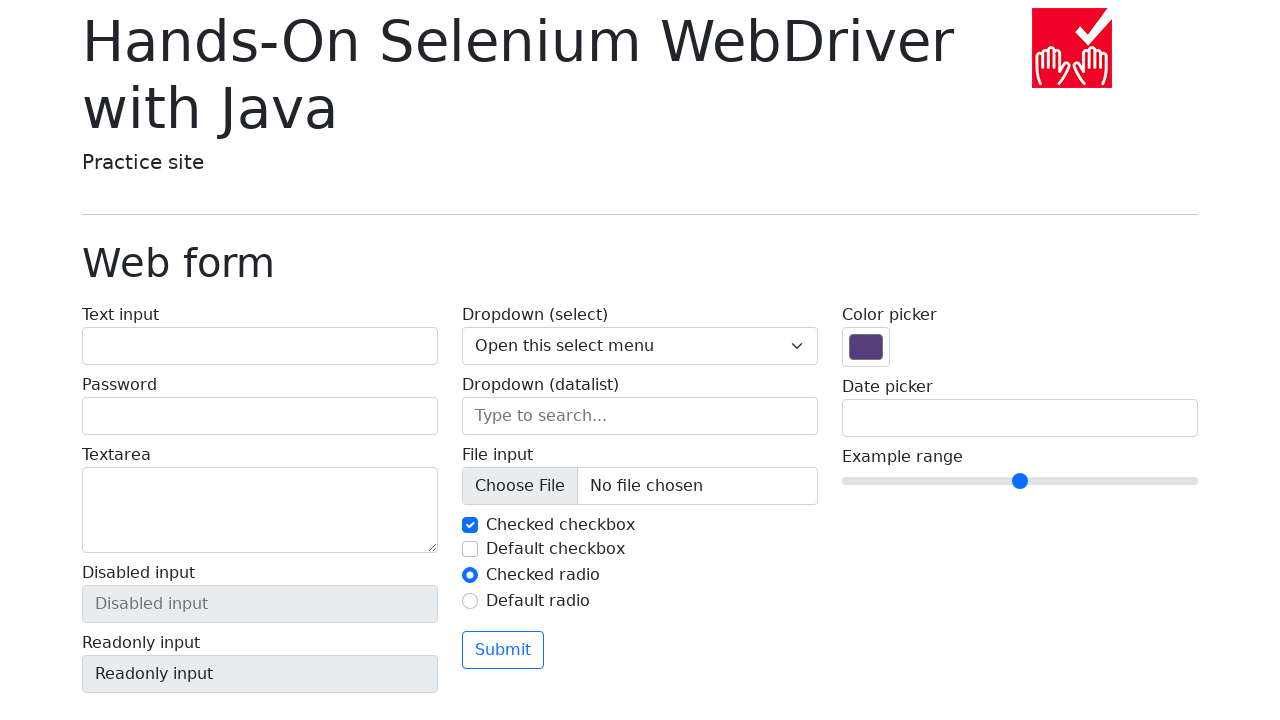

Footer element loaded on web form page
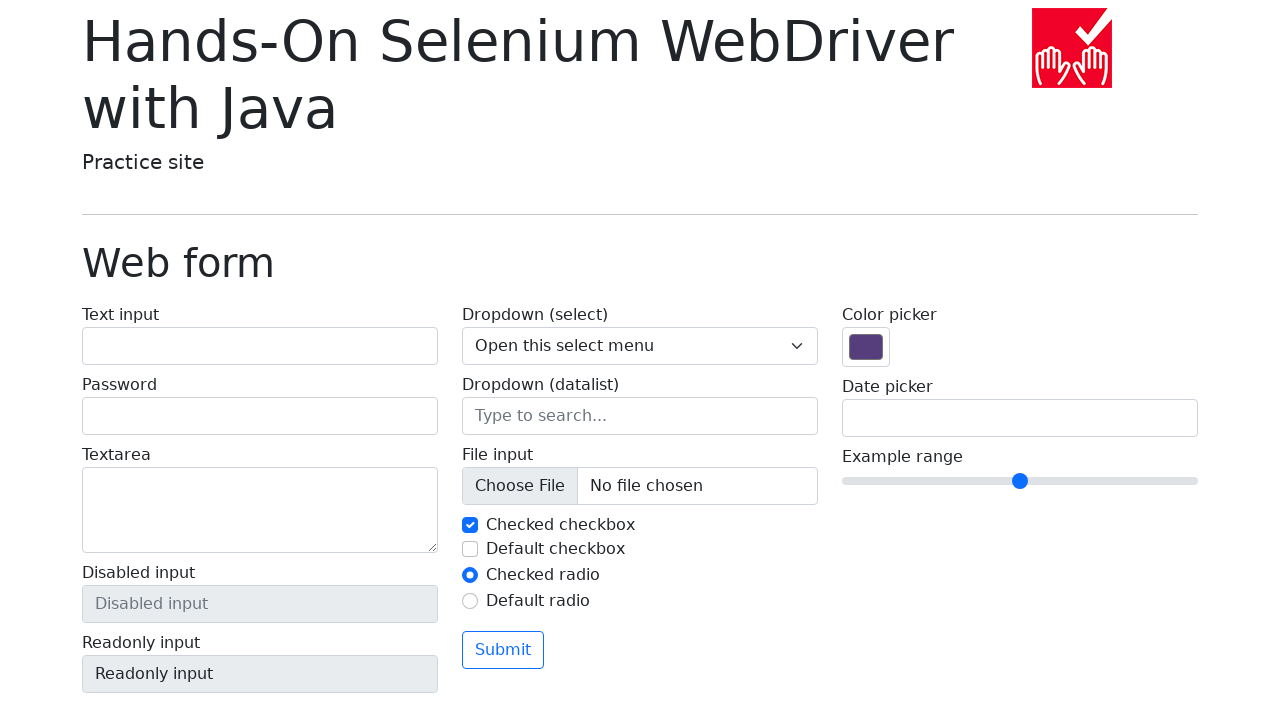

Clicked developer's page link in footer at (322, 692) on a[href='https://bonigarcia.dev/']
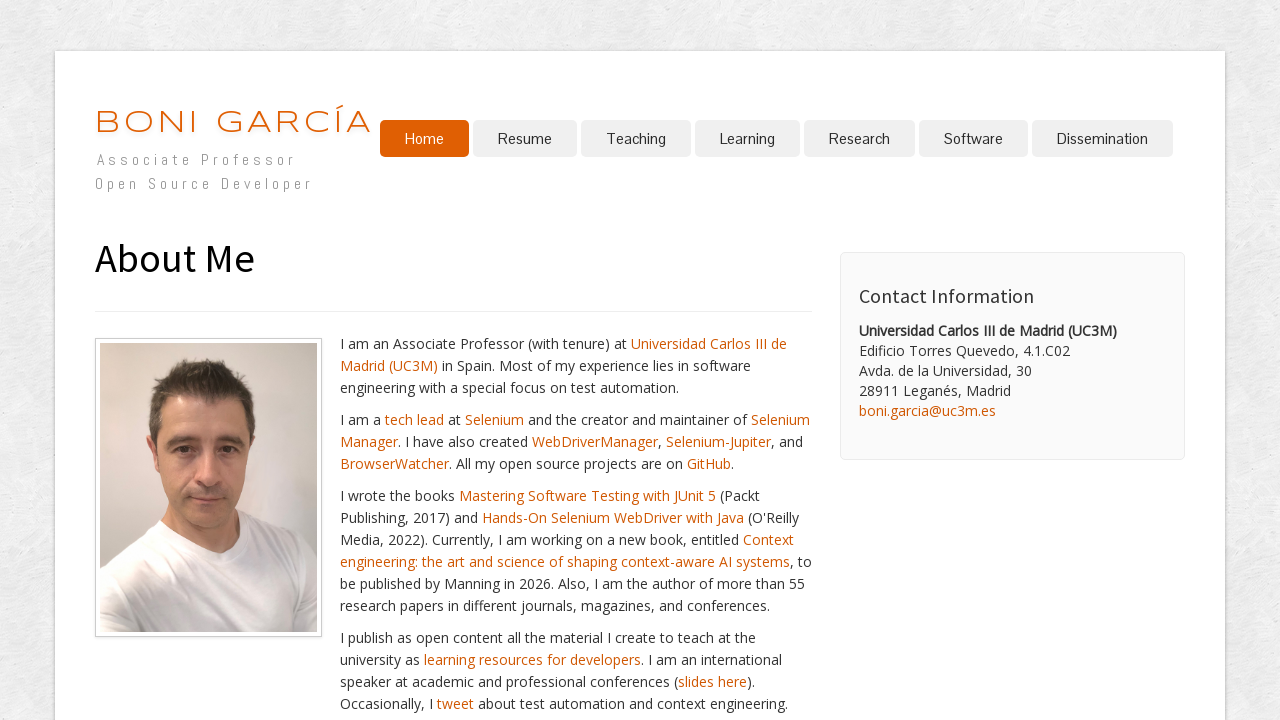

Navigated to developer's page at https://bonigarcia.dev/
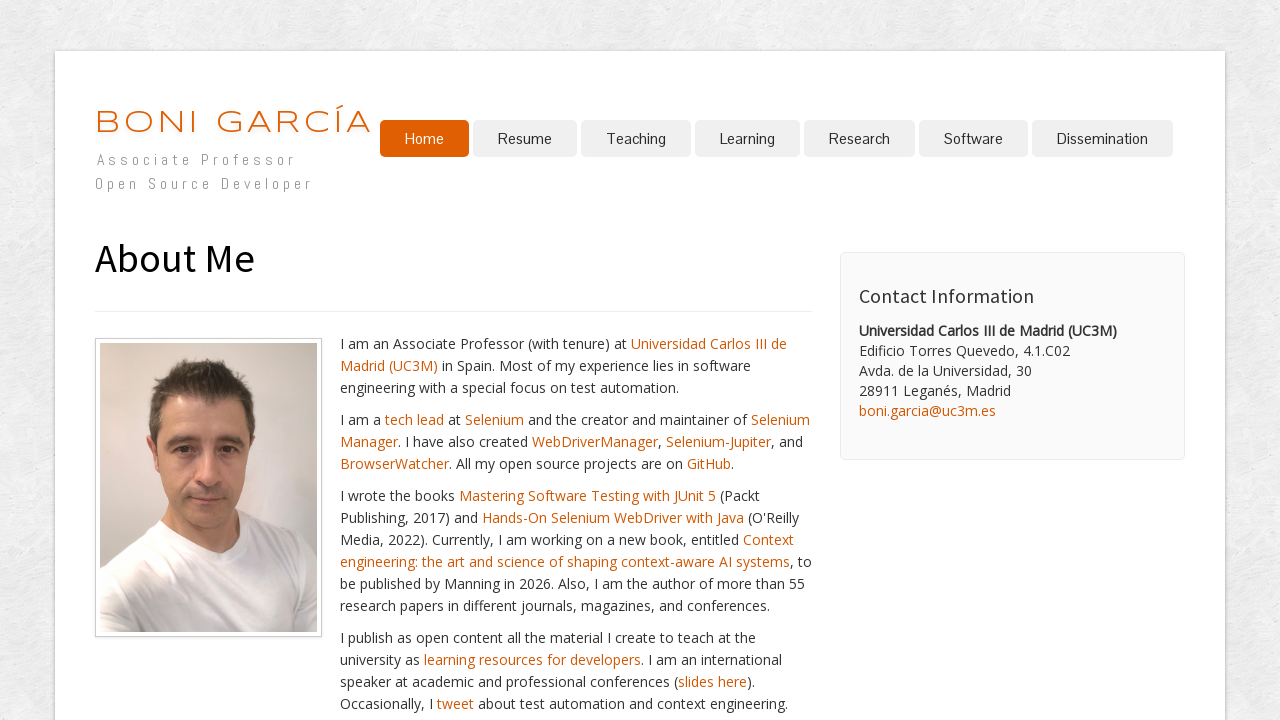

Verified current URL matches expected developer page URL
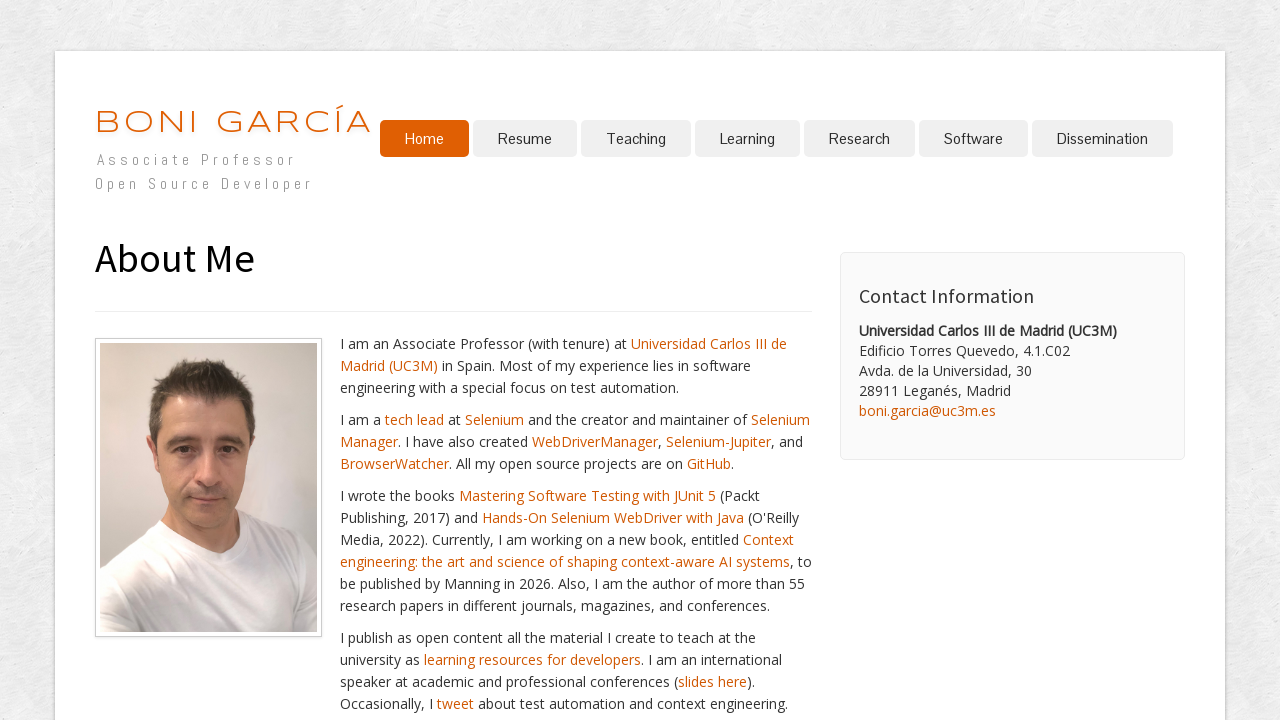

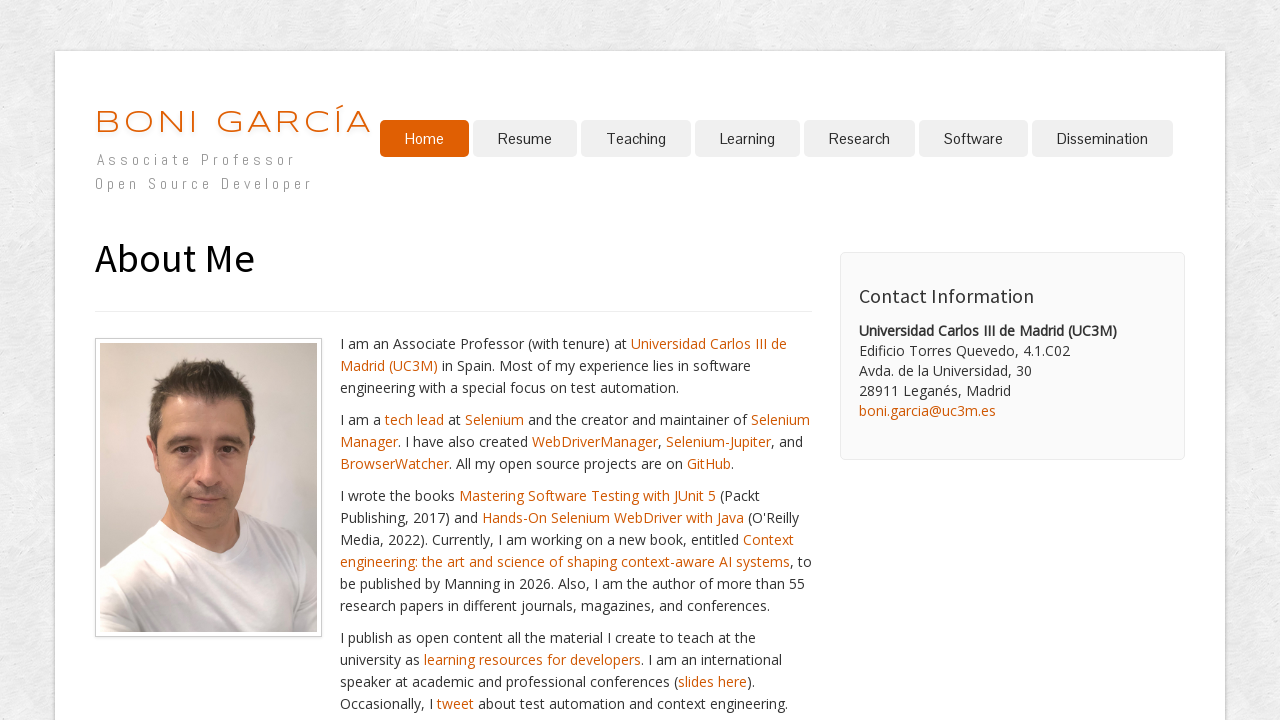